Tests that clear completed button is hidden when no items are completed

Starting URL: https://demo.playwright.dev/todomvc

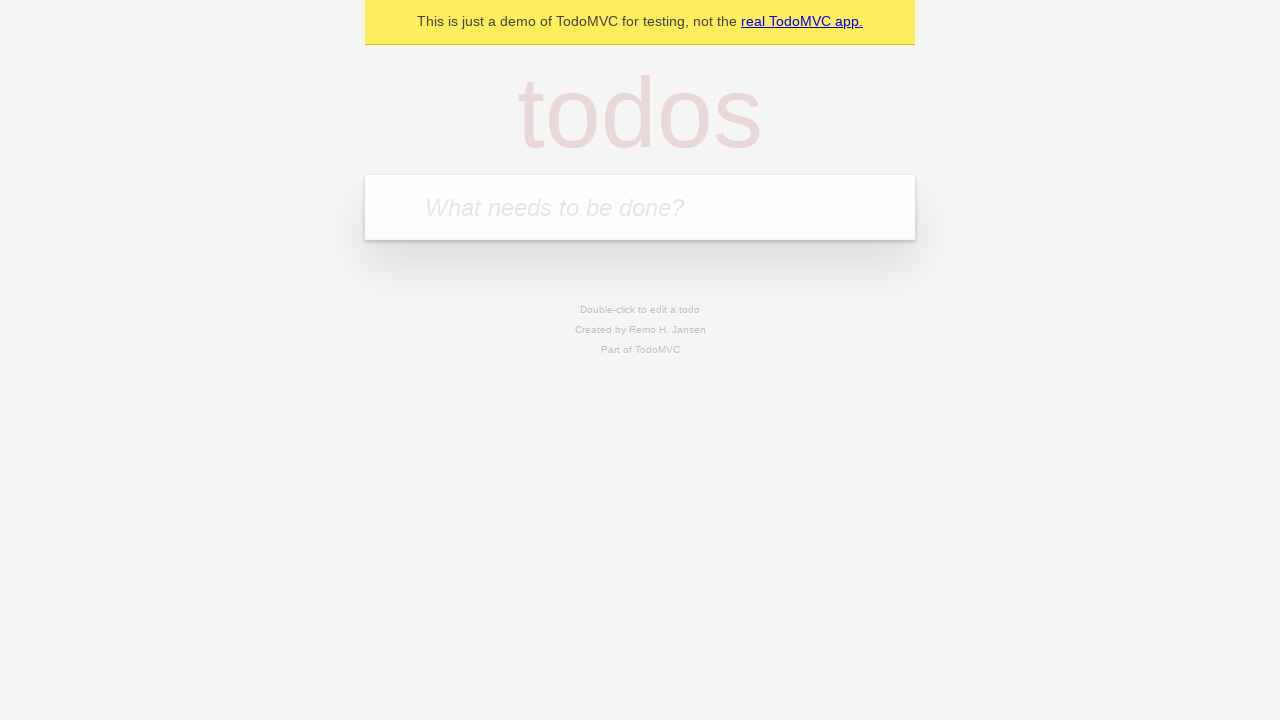

Filled new todo input with 'buy some cheese' on .new-todo
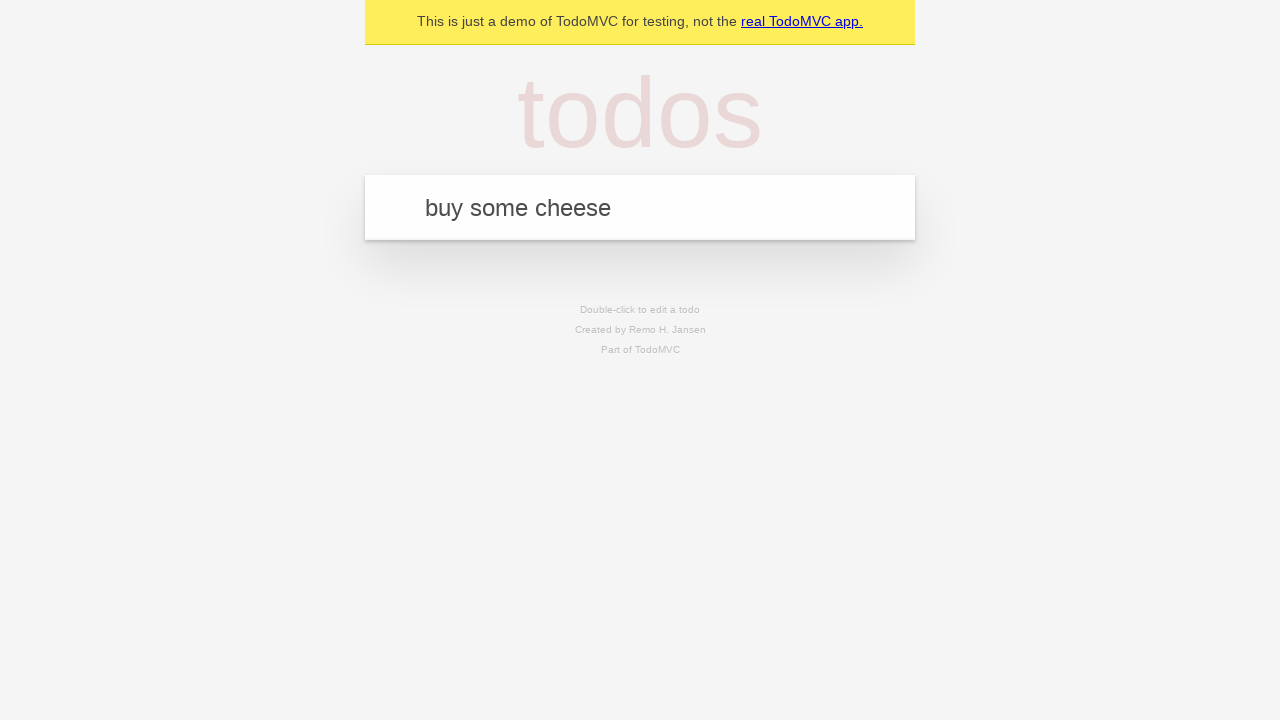

Pressed Enter to add first todo on .new-todo
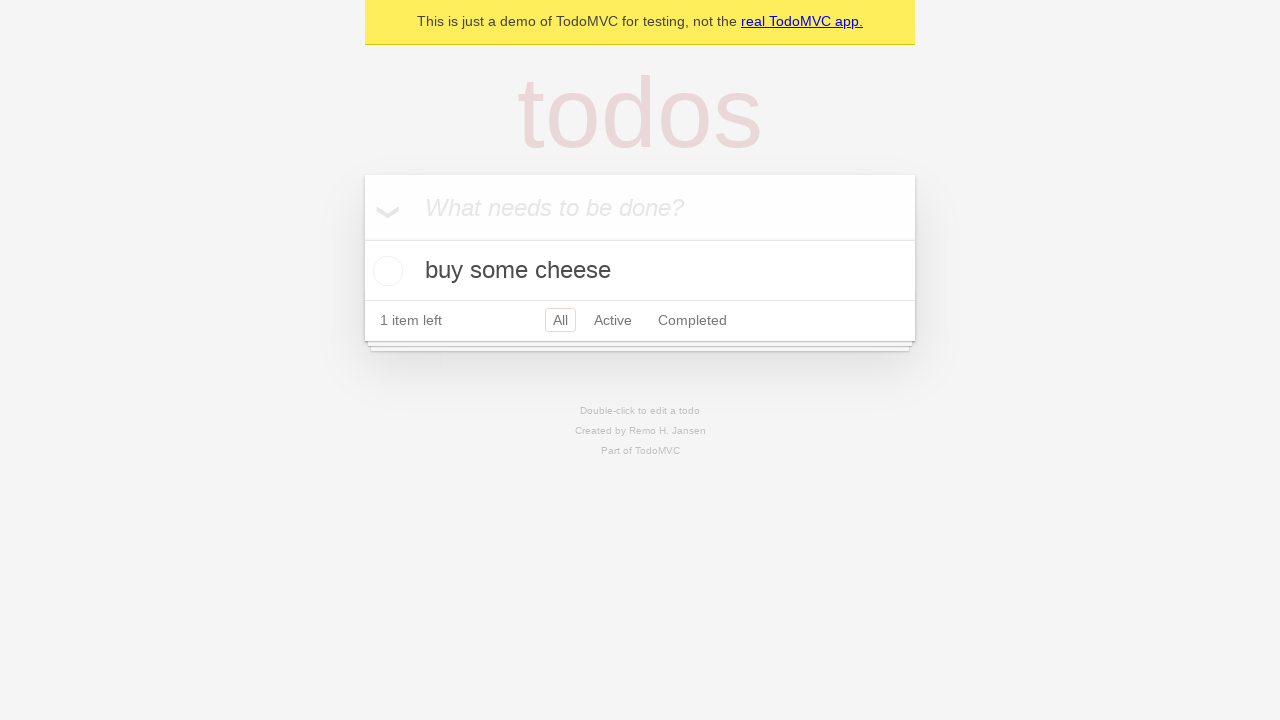

Filled new todo input with 'feed the cat' on .new-todo
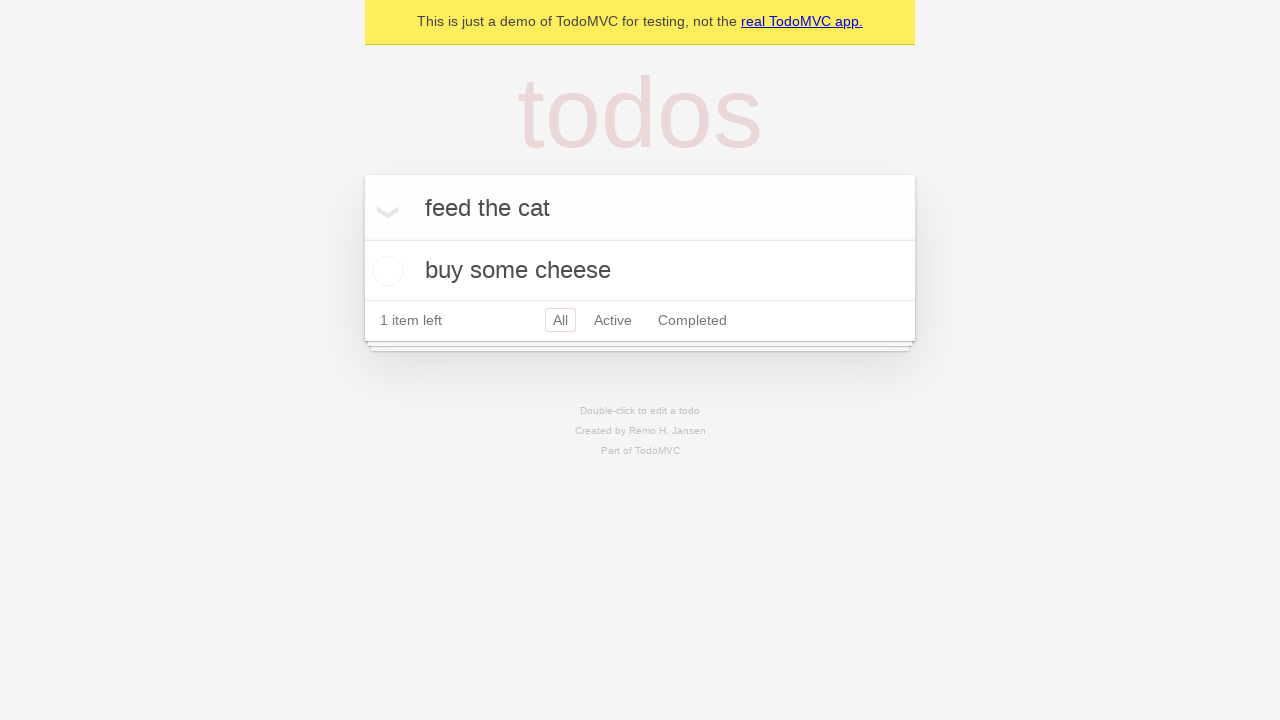

Pressed Enter to add second todo on .new-todo
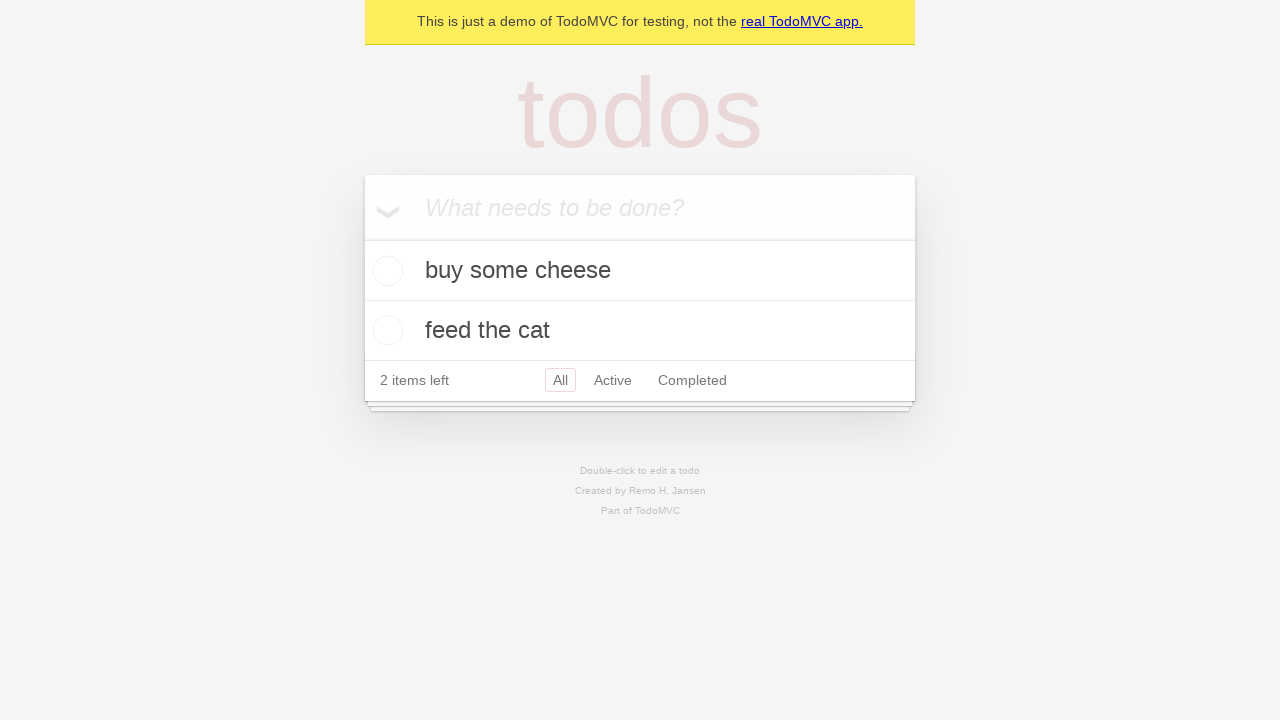

Filled new todo input with 'book a doctors appointment' on .new-todo
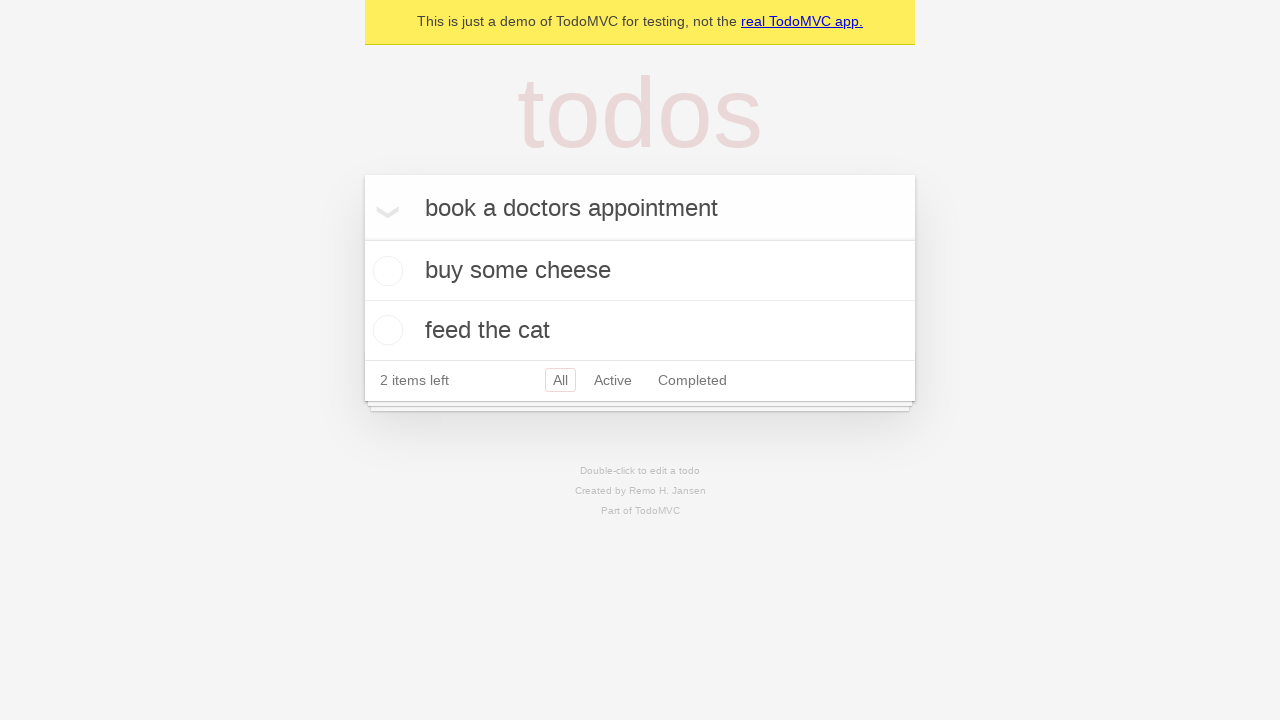

Pressed Enter to add third todo on .new-todo
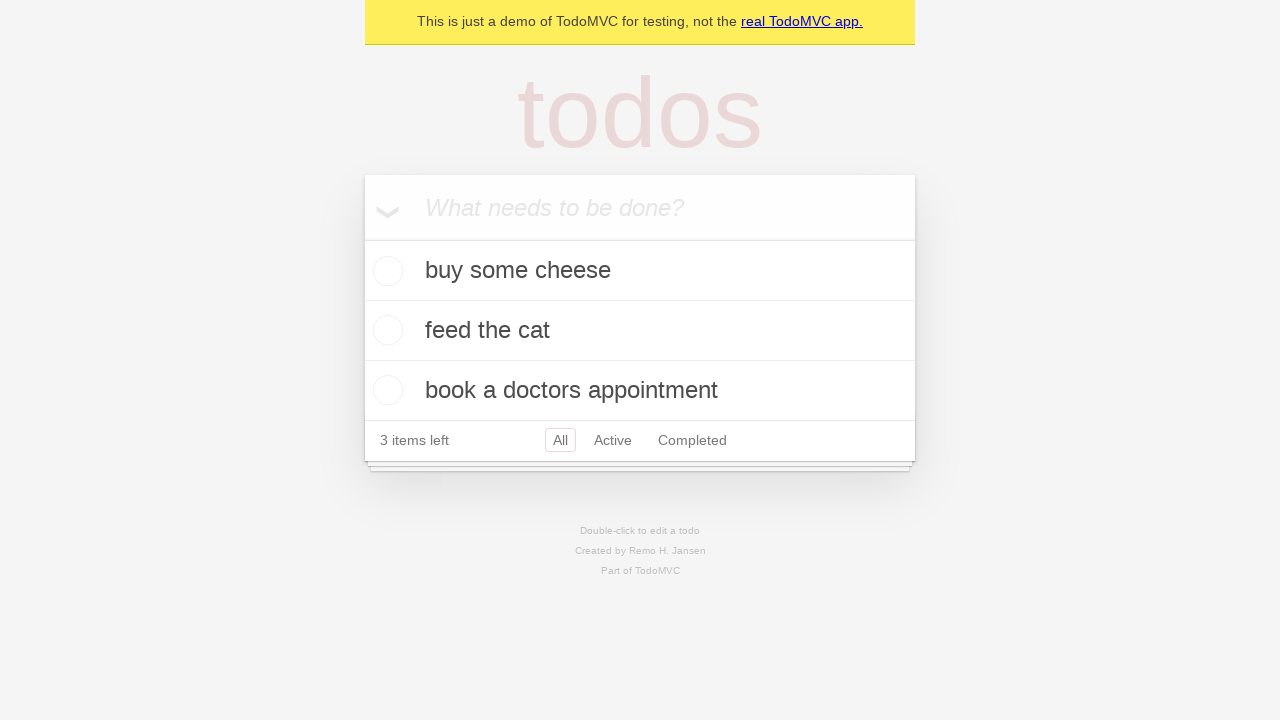

Waited for all three todos to load
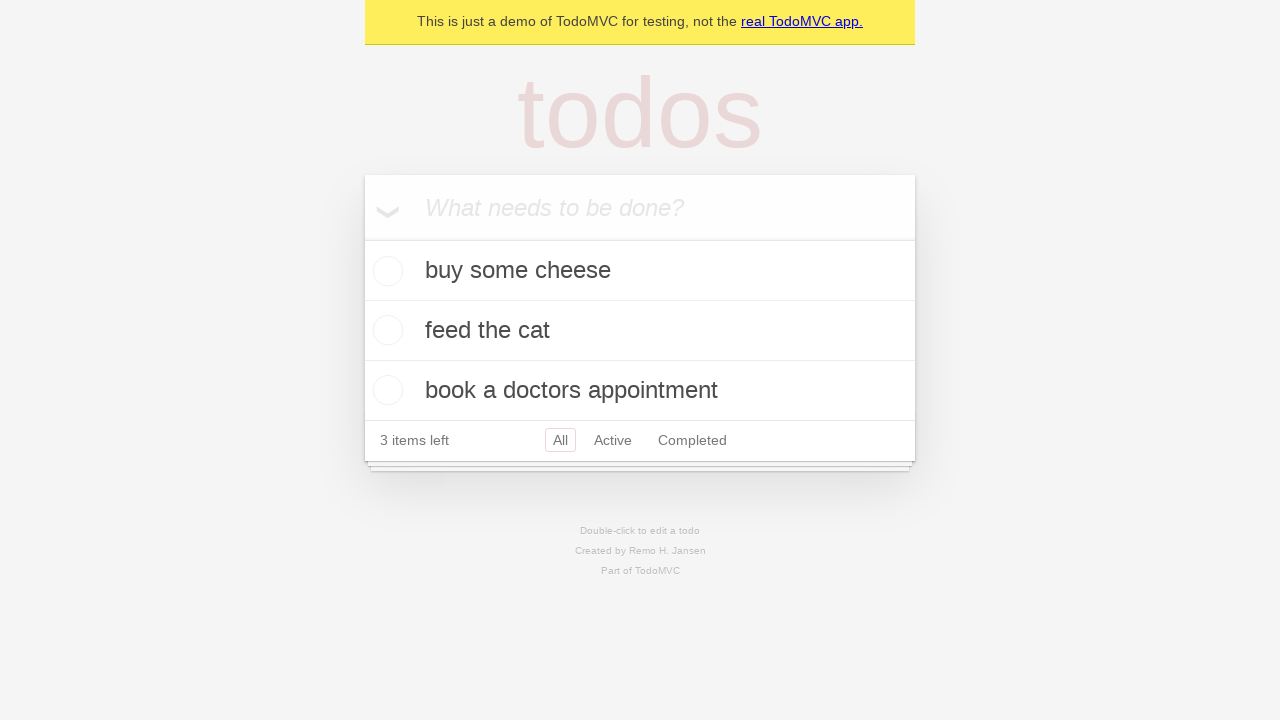

Checked the first todo item at (385, 271) on .todo-list li .toggle >> nth=0
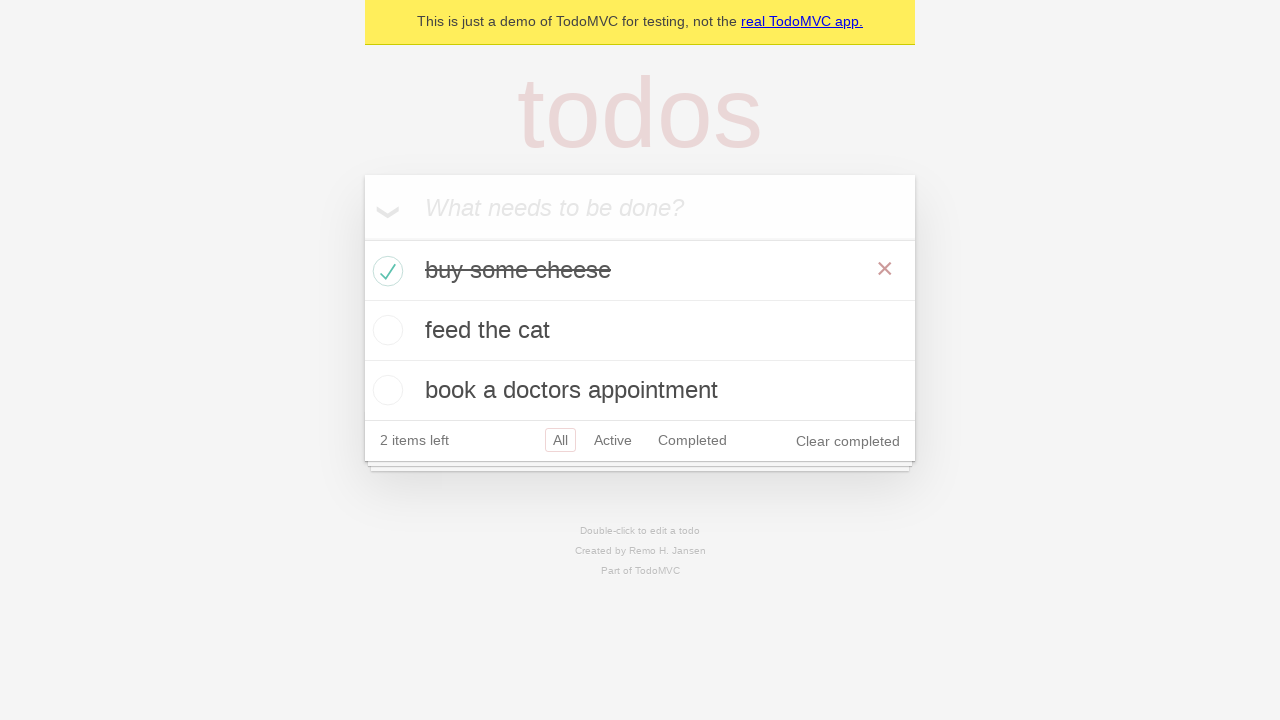

Clicked clear completed button to remove completed item at (848, 441) on .clear-completed
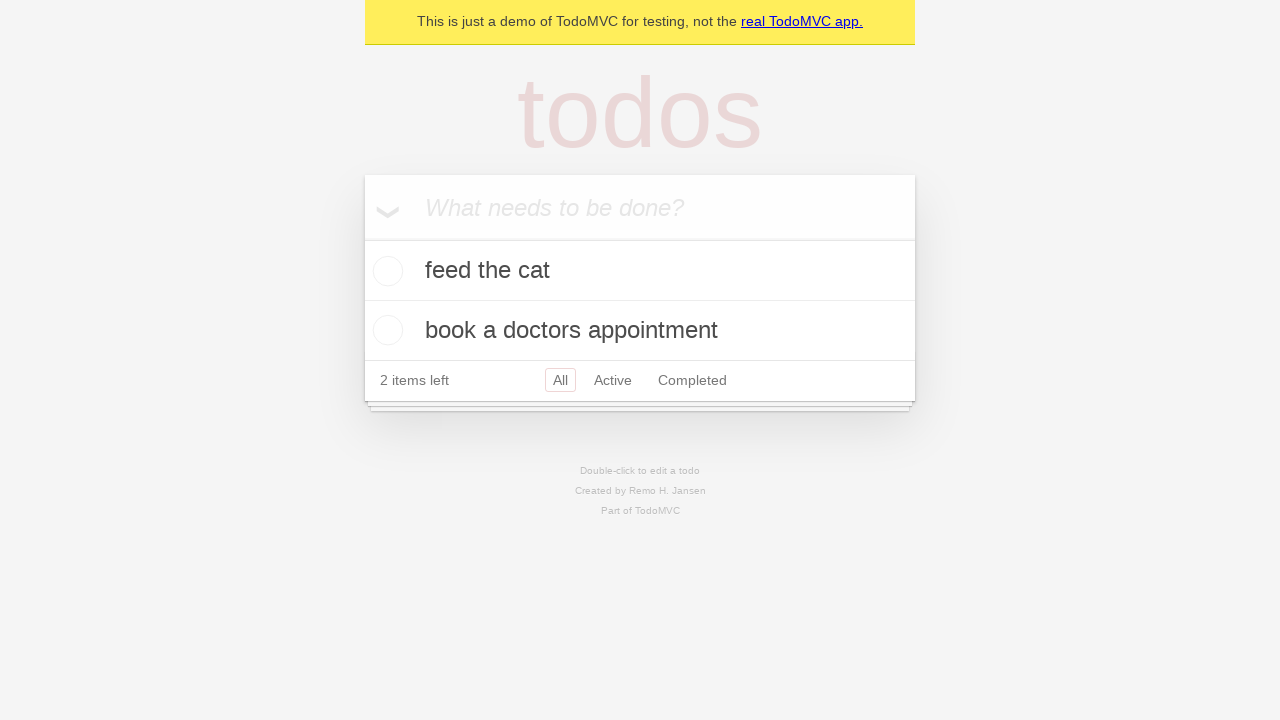

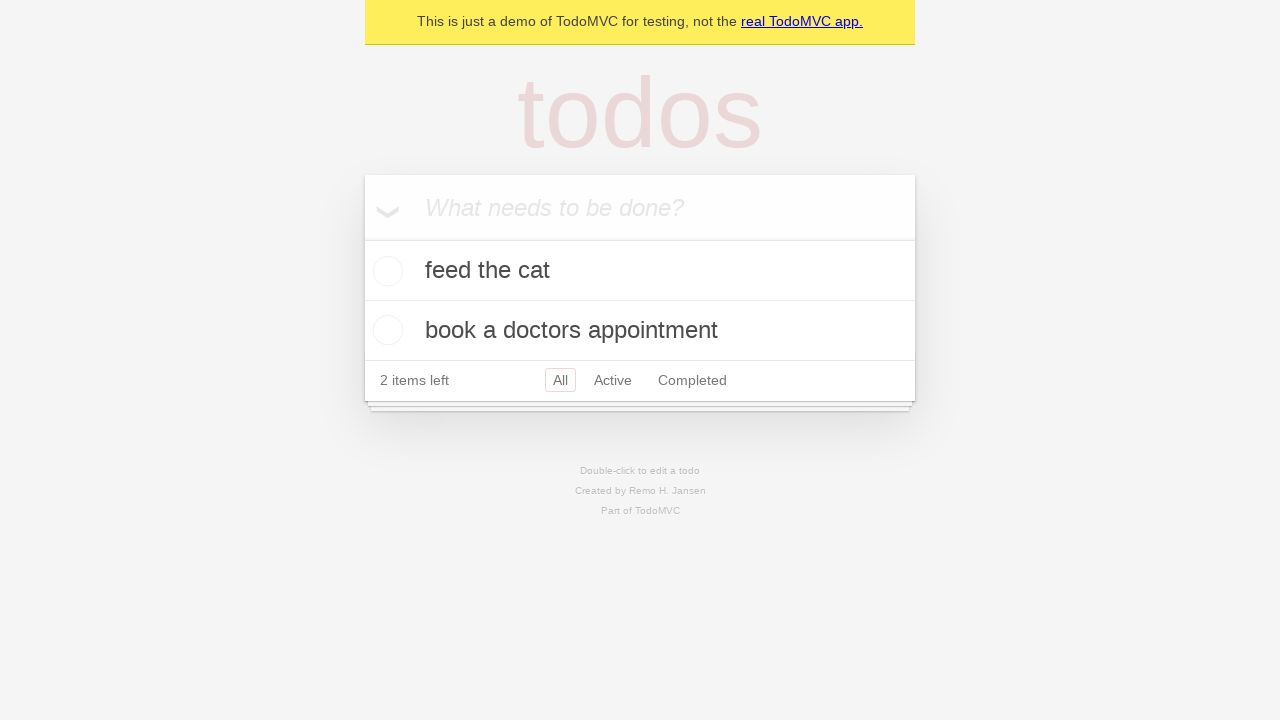